Tests scrolling functionality by scrolling to the footer and verifying scroll position changes

Starting URL: https://webdriver.io/

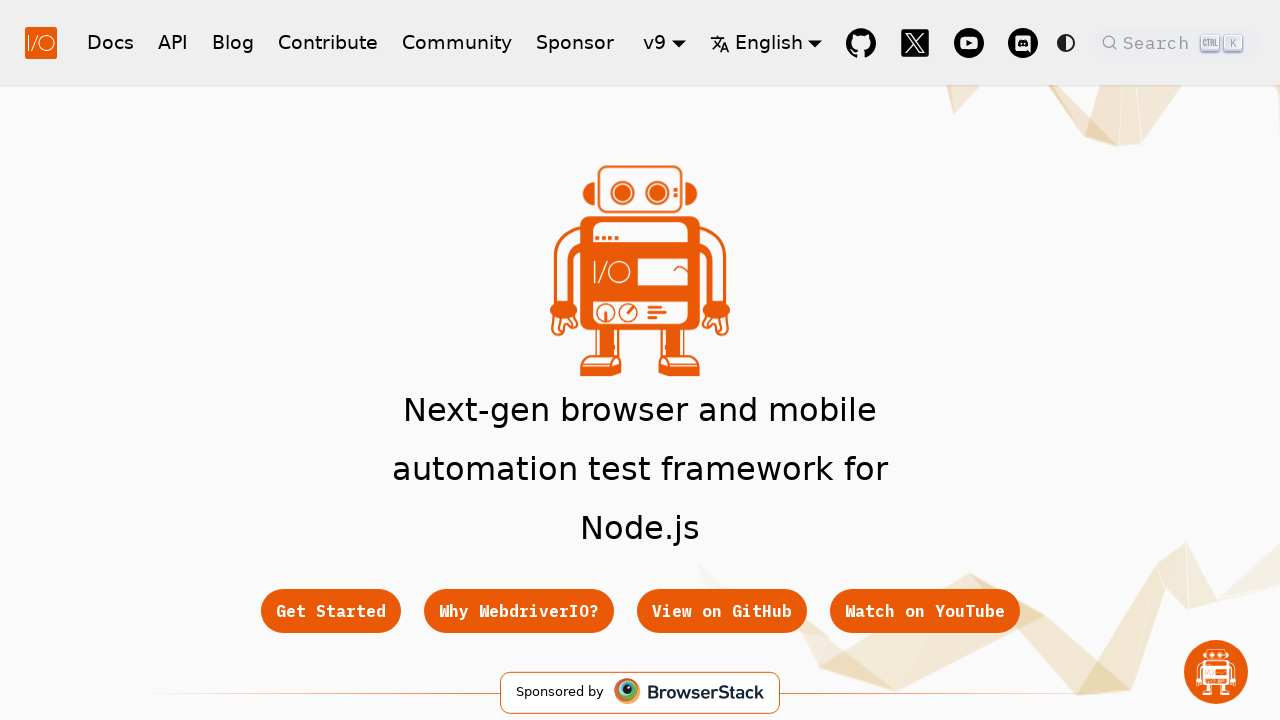

Evaluated initial scroll position
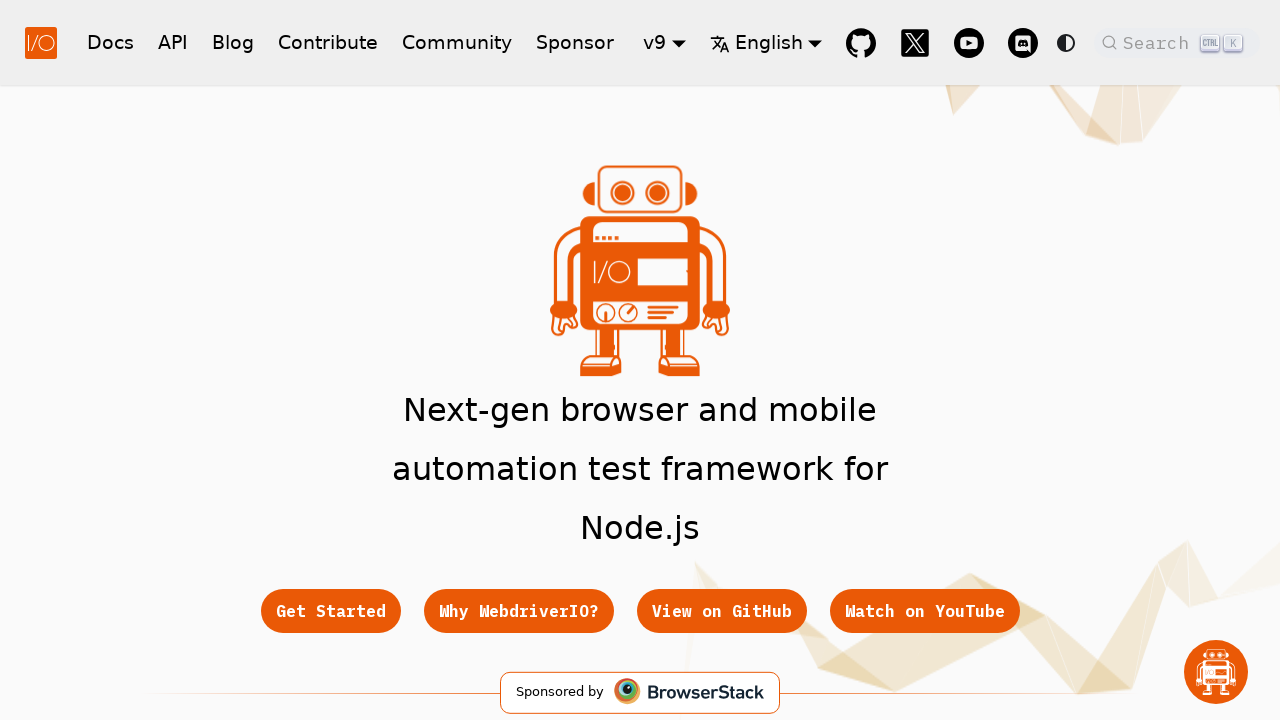

Verified initial scroll position is at top (0, 0)
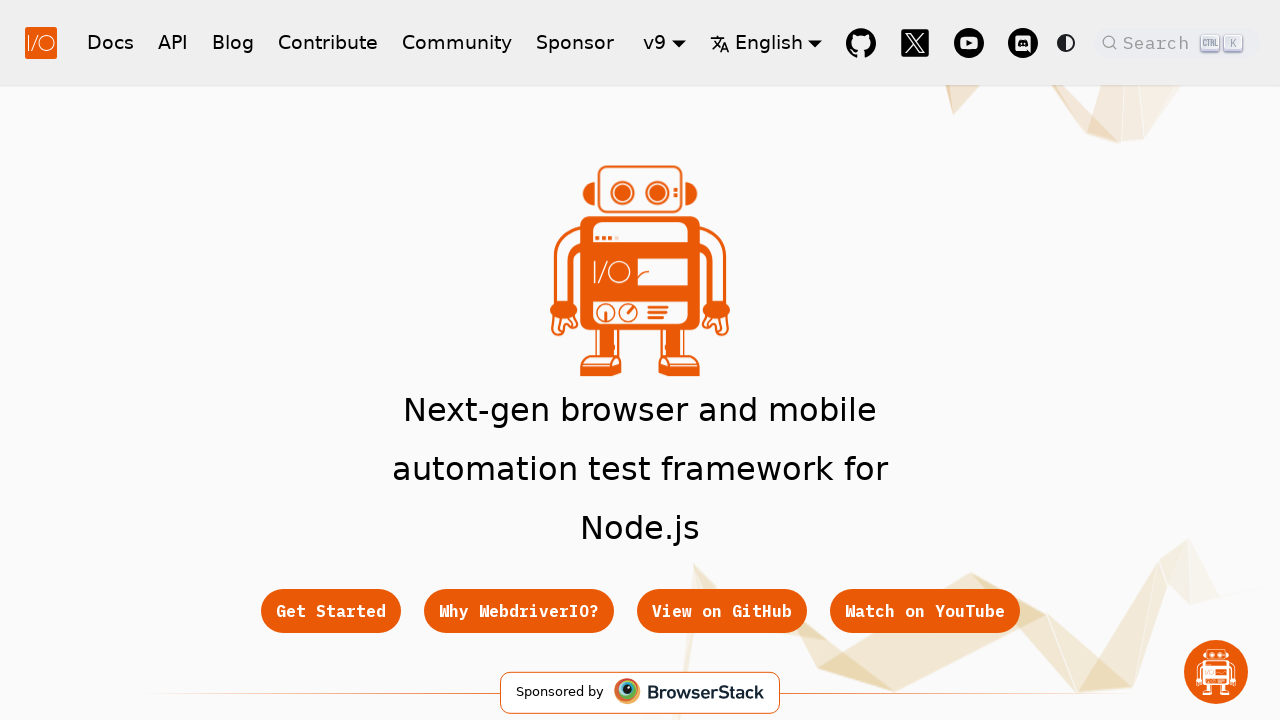

Scrolled footer into view
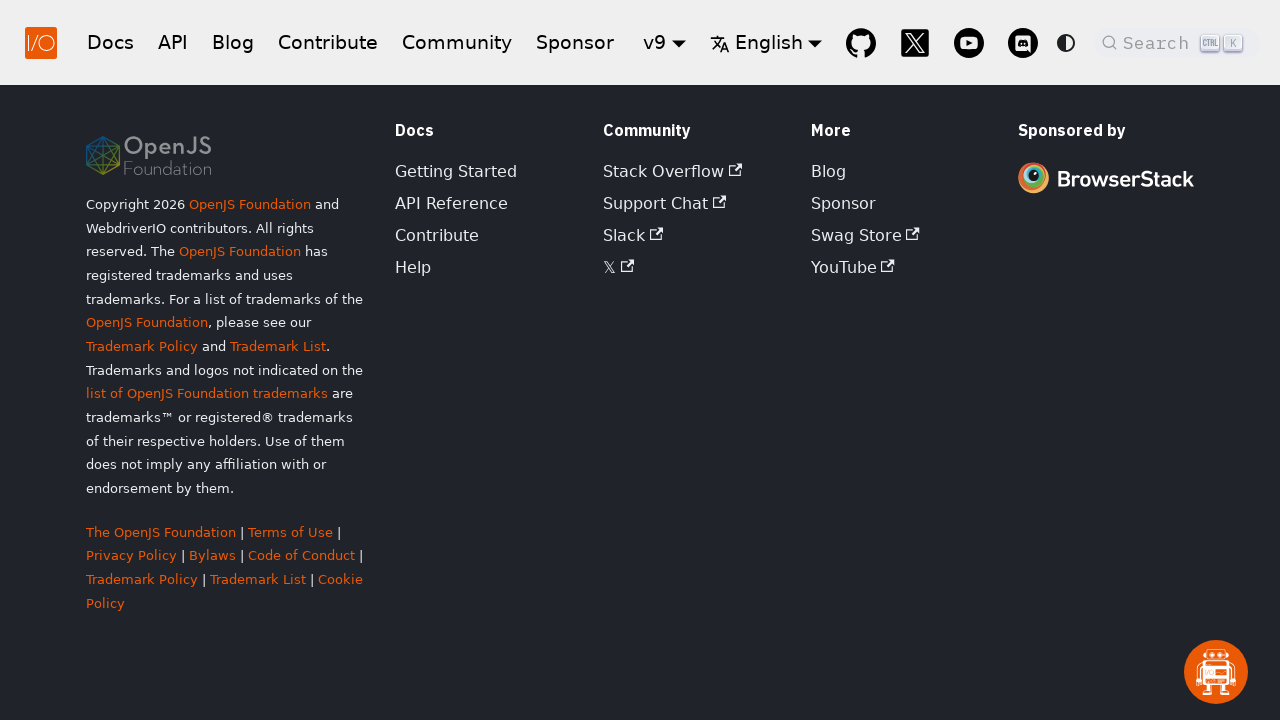

Waited 500ms for scroll animation to complete
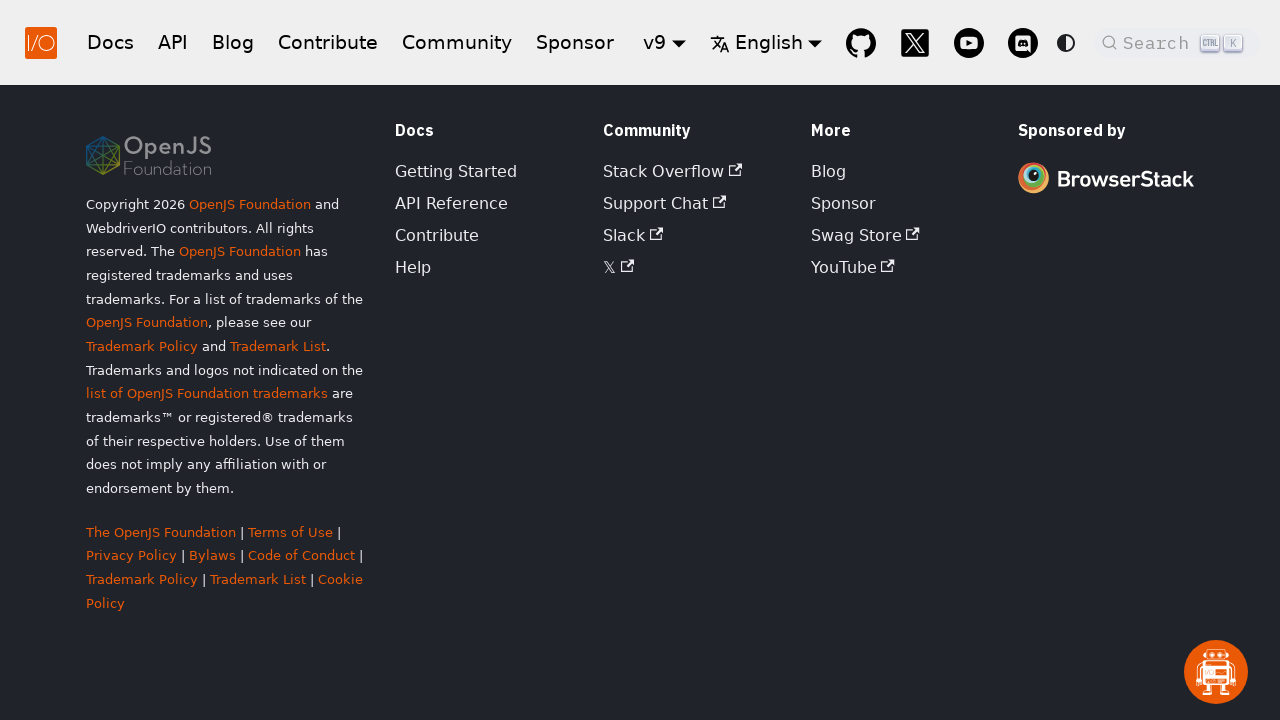

Evaluated scroll position after scrolling to footer
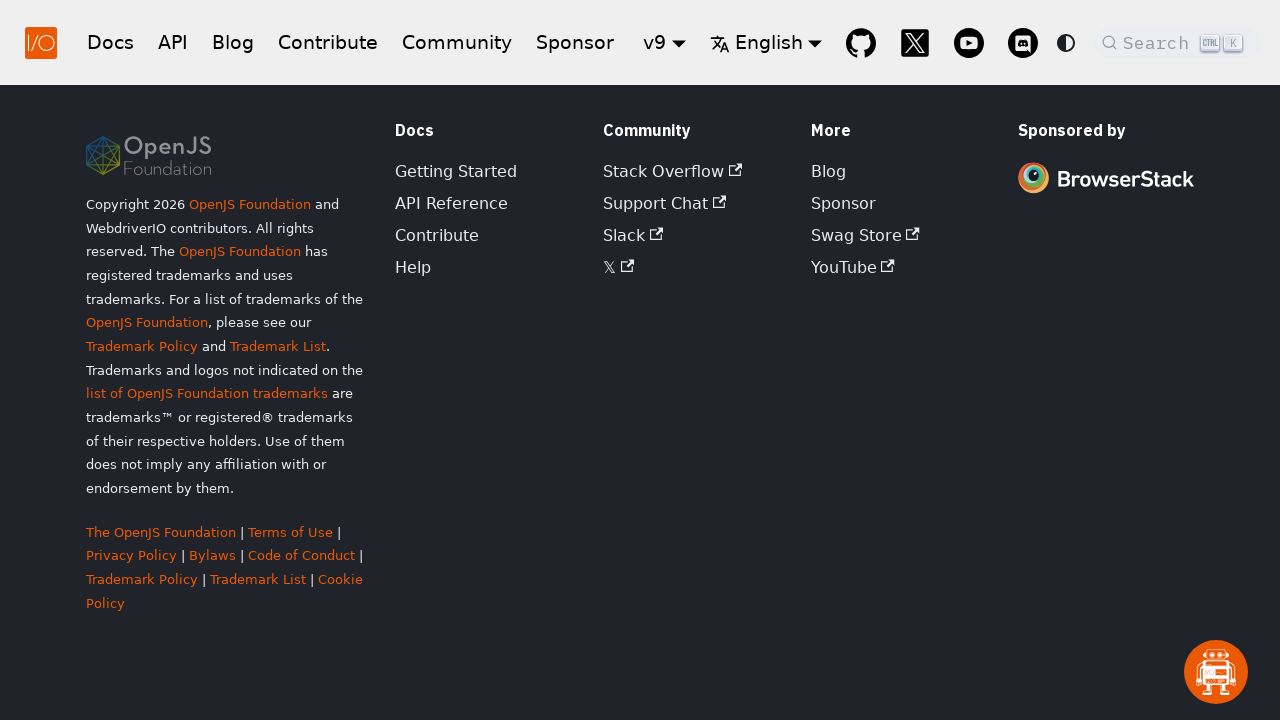

Verified vertical scroll position is greater than 100 pixels
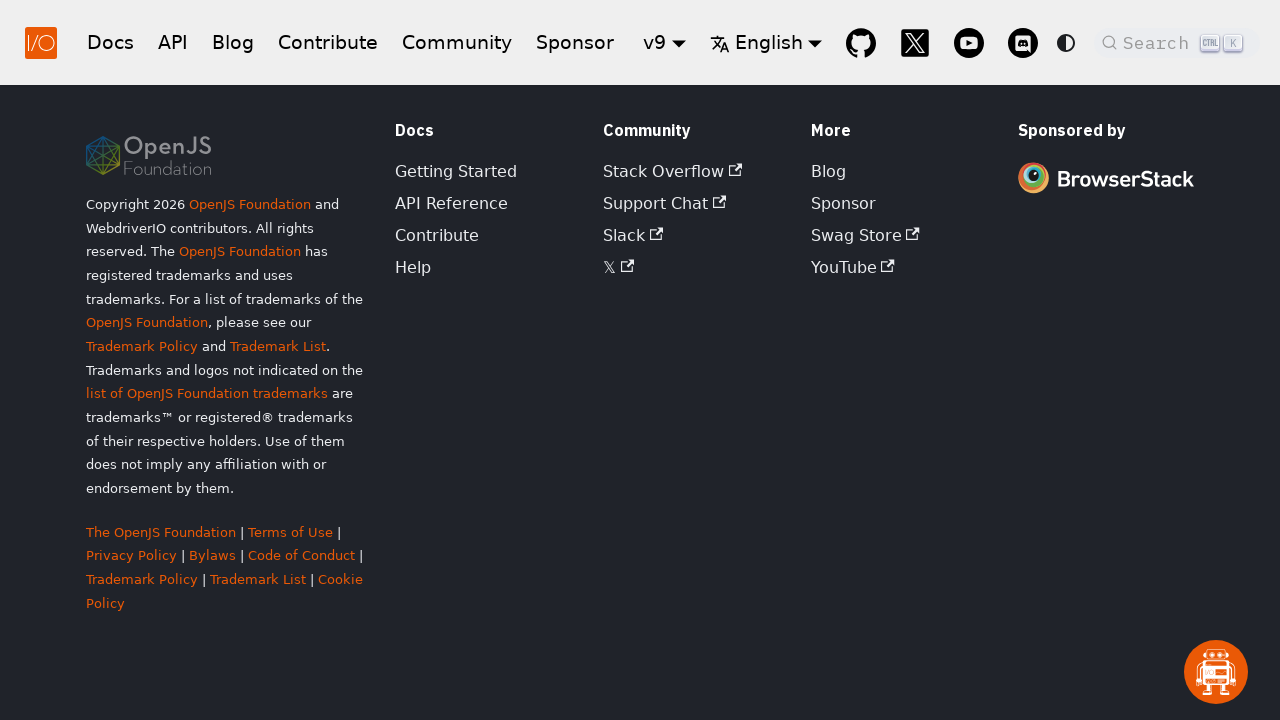

Scrolled back to top of page
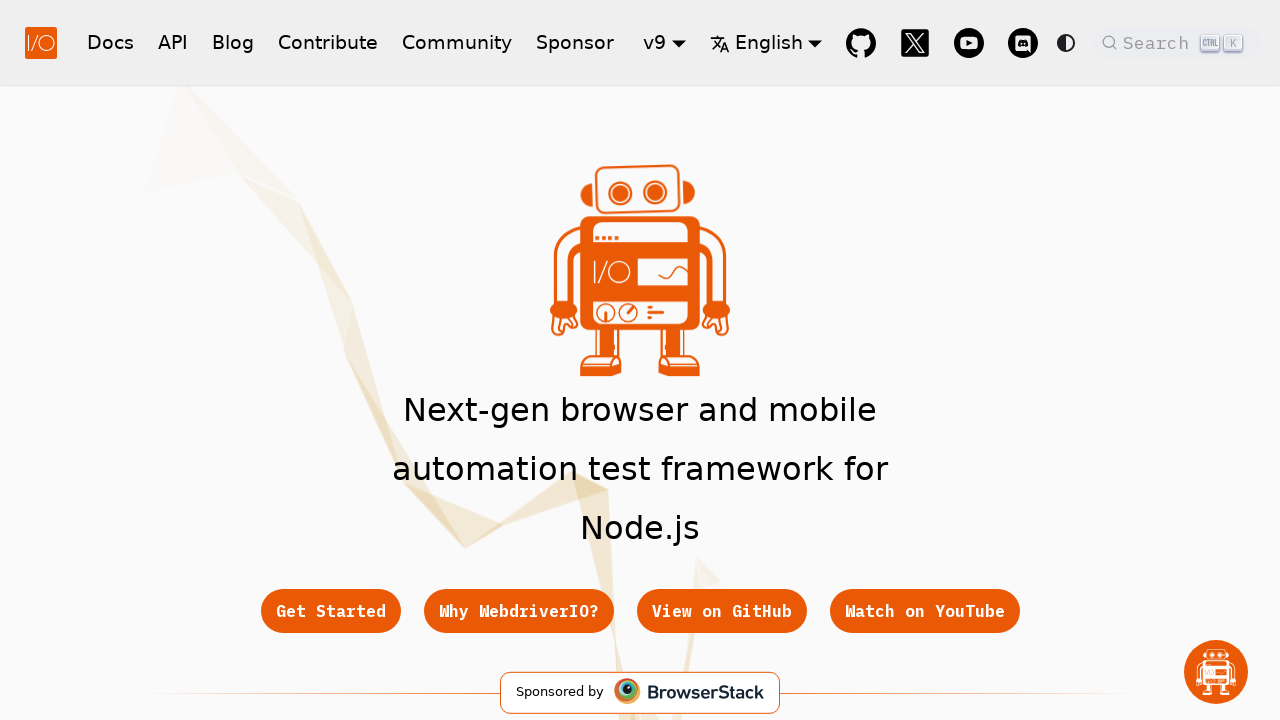

Waited 500ms for scroll back to top to complete
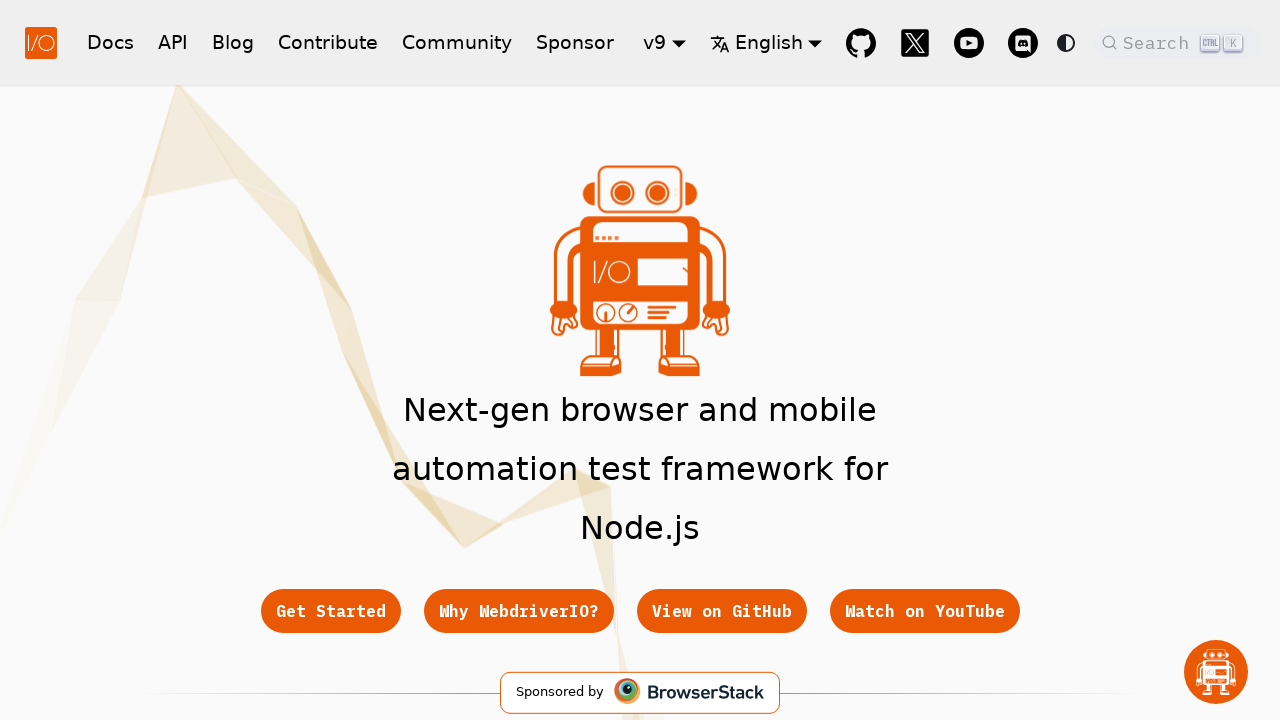

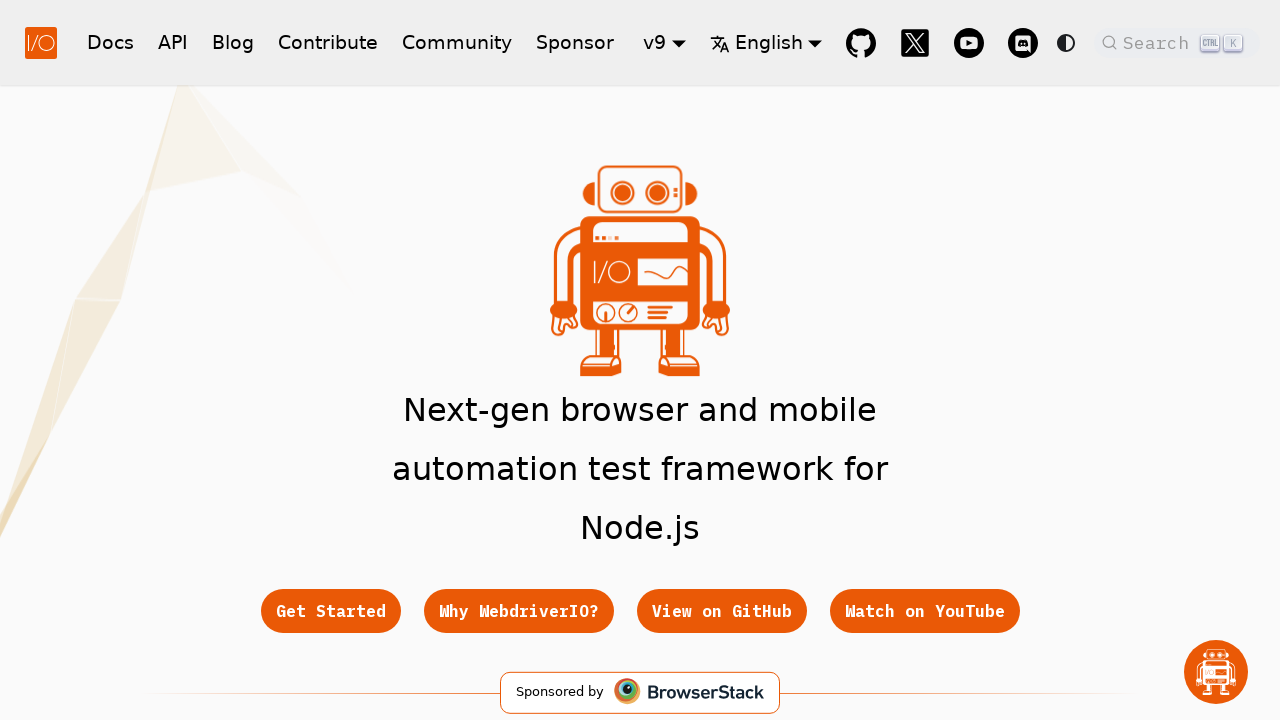